Tests that the "complete all" checkbox updates its state when individual items are completed or cleared.

Starting URL: https://demo.playwright.dev/todomvc

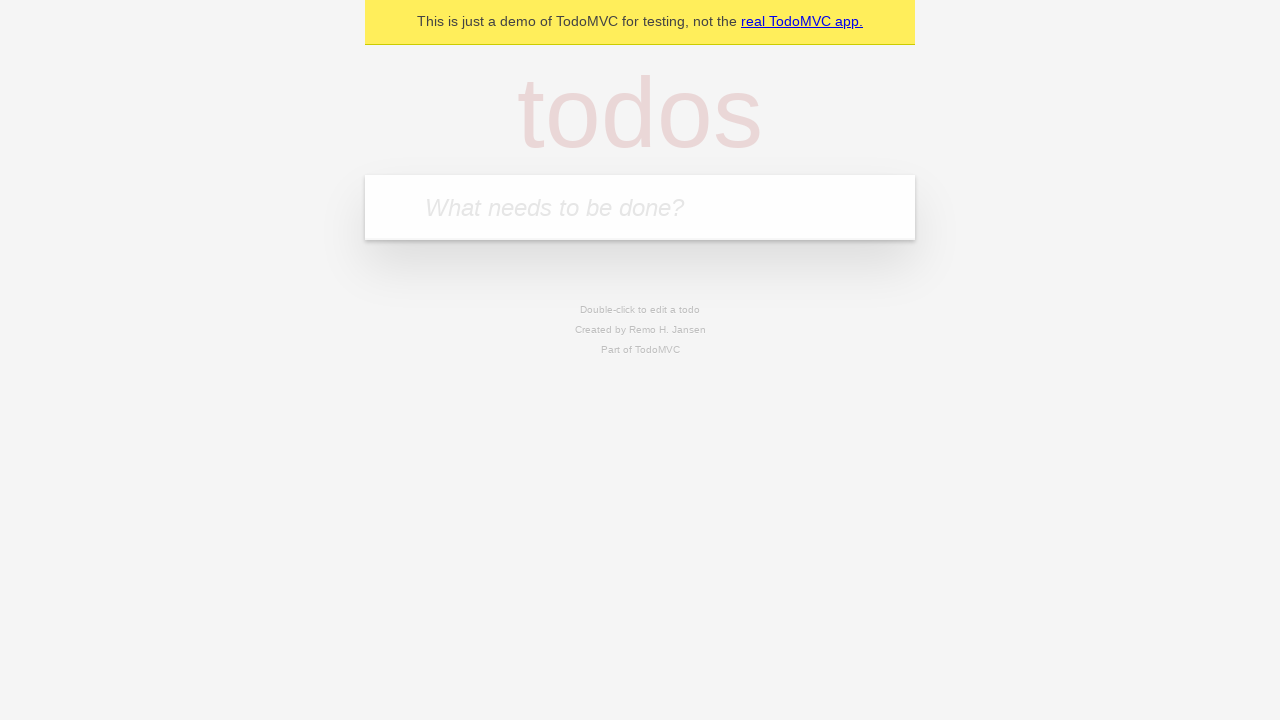

Filled todo input with 'buy some cheese' on internal:attr=[placeholder="What needs to be done?"i]
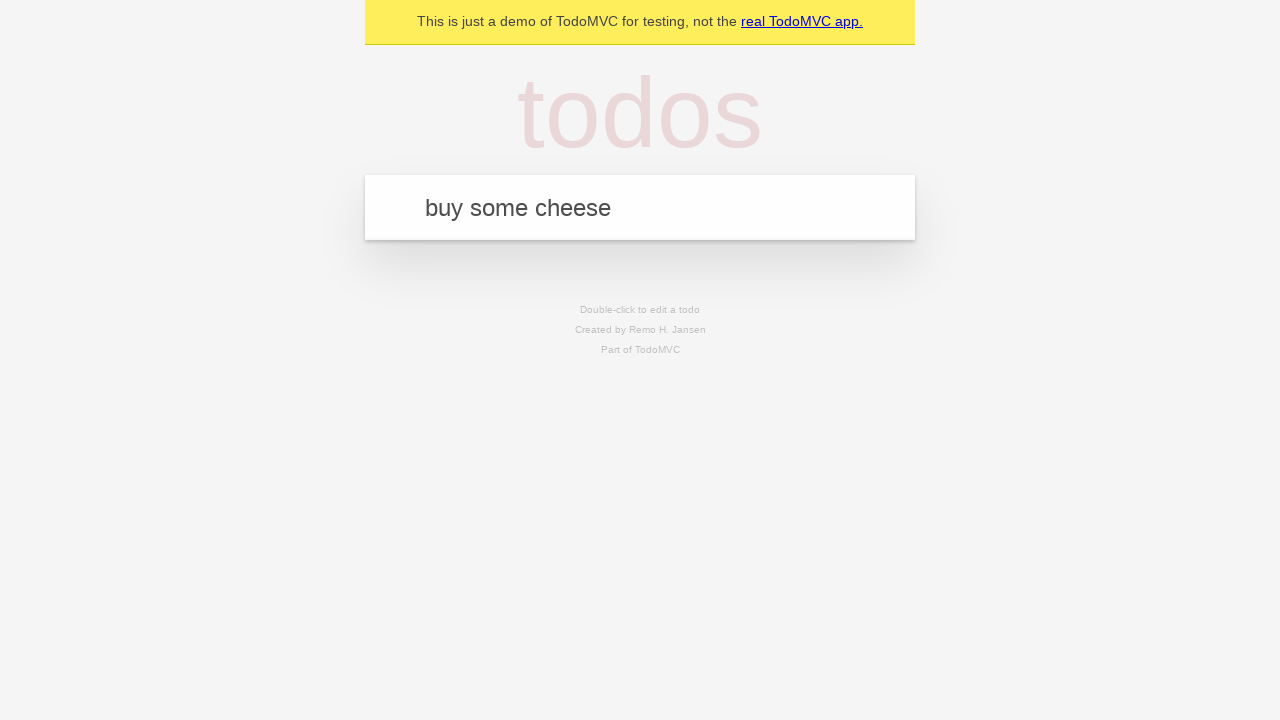

Pressed Enter to create first todo on internal:attr=[placeholder="What needs to be done?"i]
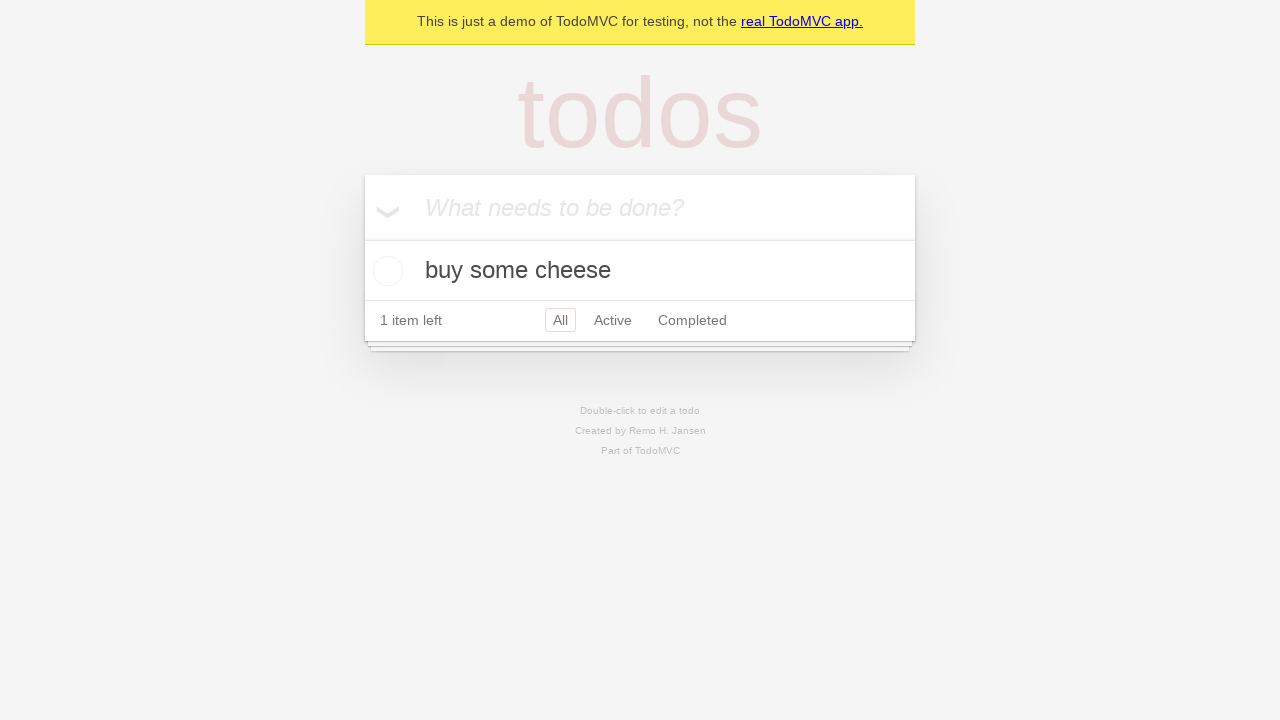

Filled todo input with 'feed the cat' on internal:attr=[placeholder="What needs to be done?"i]
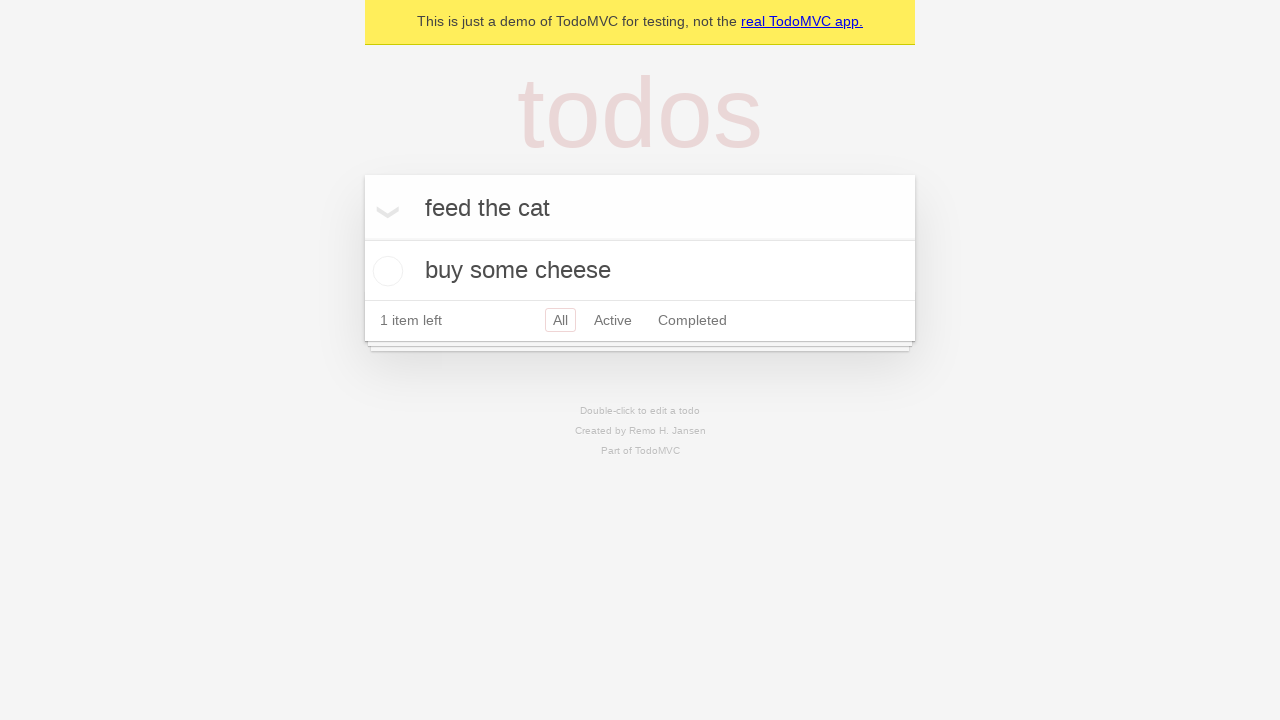

Pressed Enter to create second todo on internal:attr=[placeholder="What needs to be done?"i]
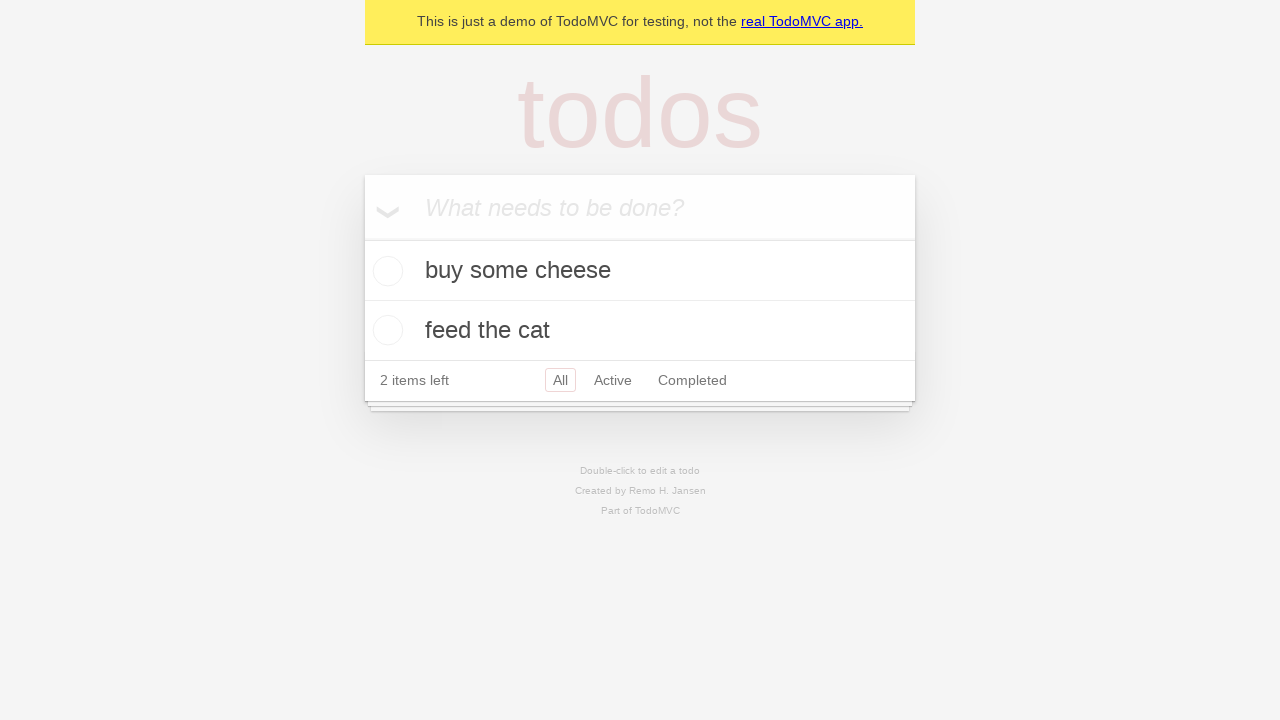

Filled todo input with 'book a doctors appointment' on internal:attr=[placeholder="What needs to be done?"i]
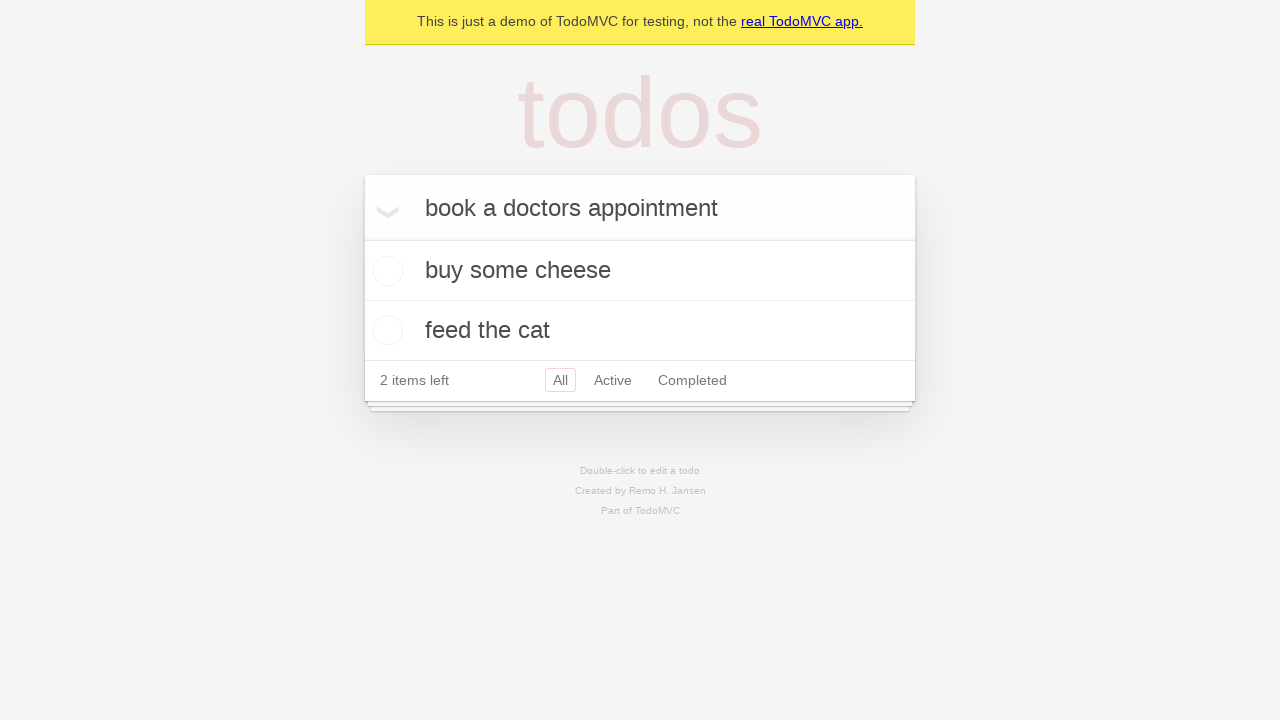

Pressed Enter to create third todo on internal:attr=[placeholder="What needs to be done?"i]
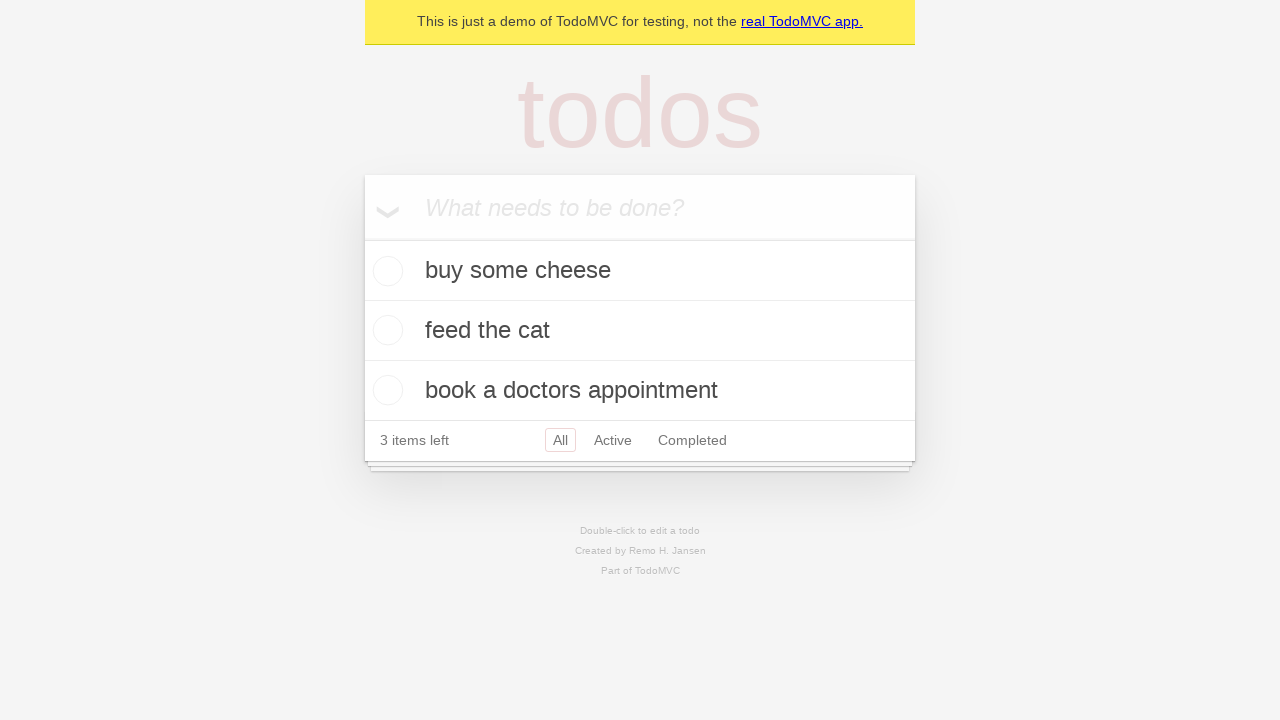

Waited for all three todos to be created
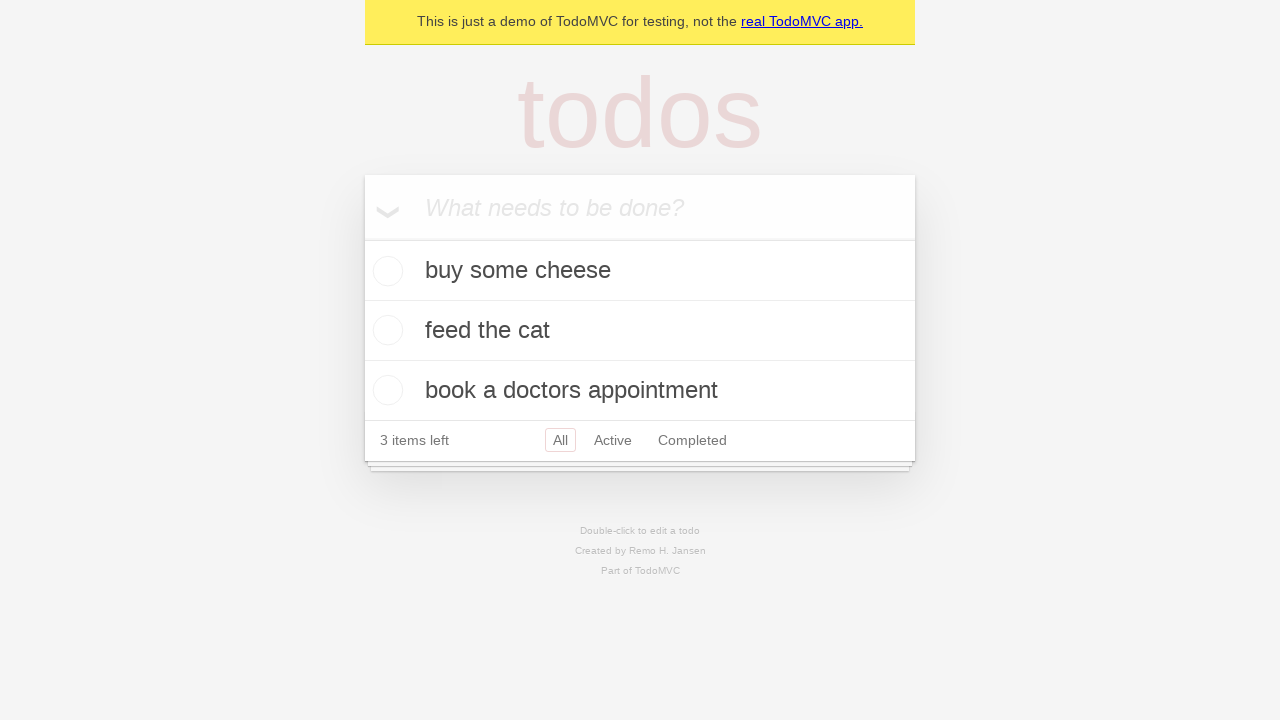

Checked 'Mark all as complete' checkbox to complete all todos at (362, 238) on internal:label="Mark all as complete"i
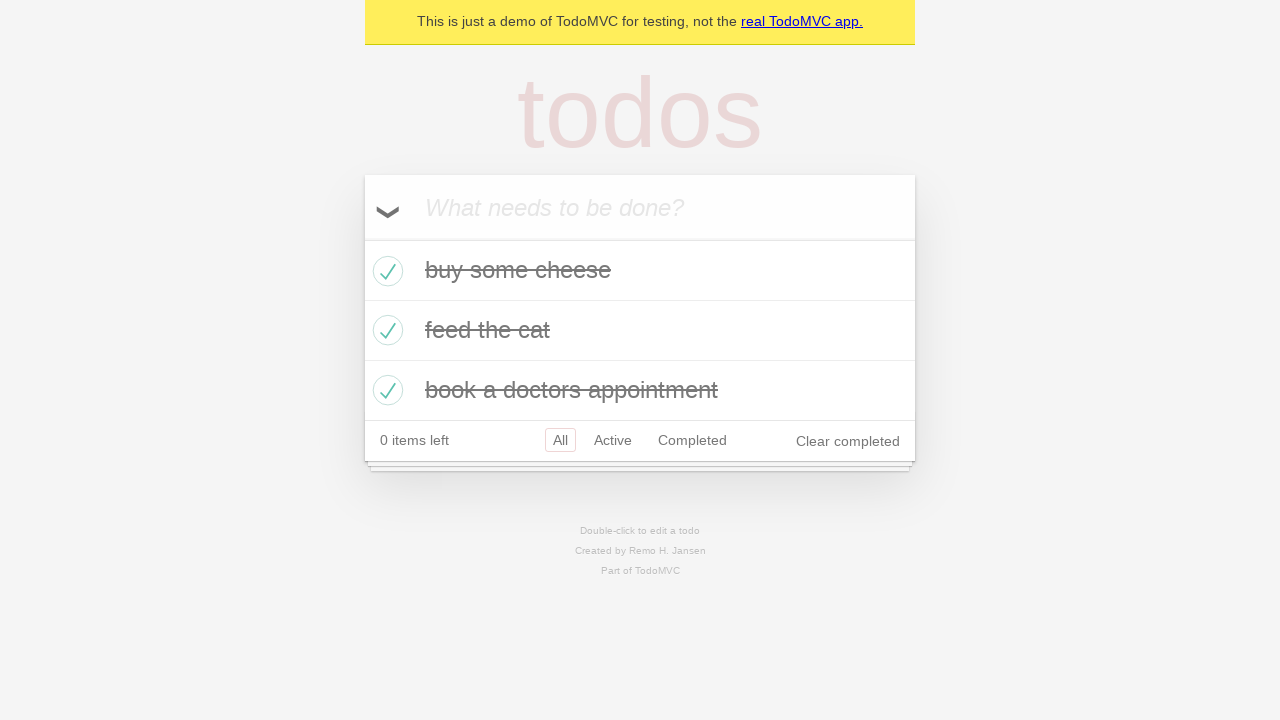

Unchecked the first todo checkbox at (385, 271) on internal:testid=[data-testid="todo-item"s] >> nth=0 >> internal:role=checkbox
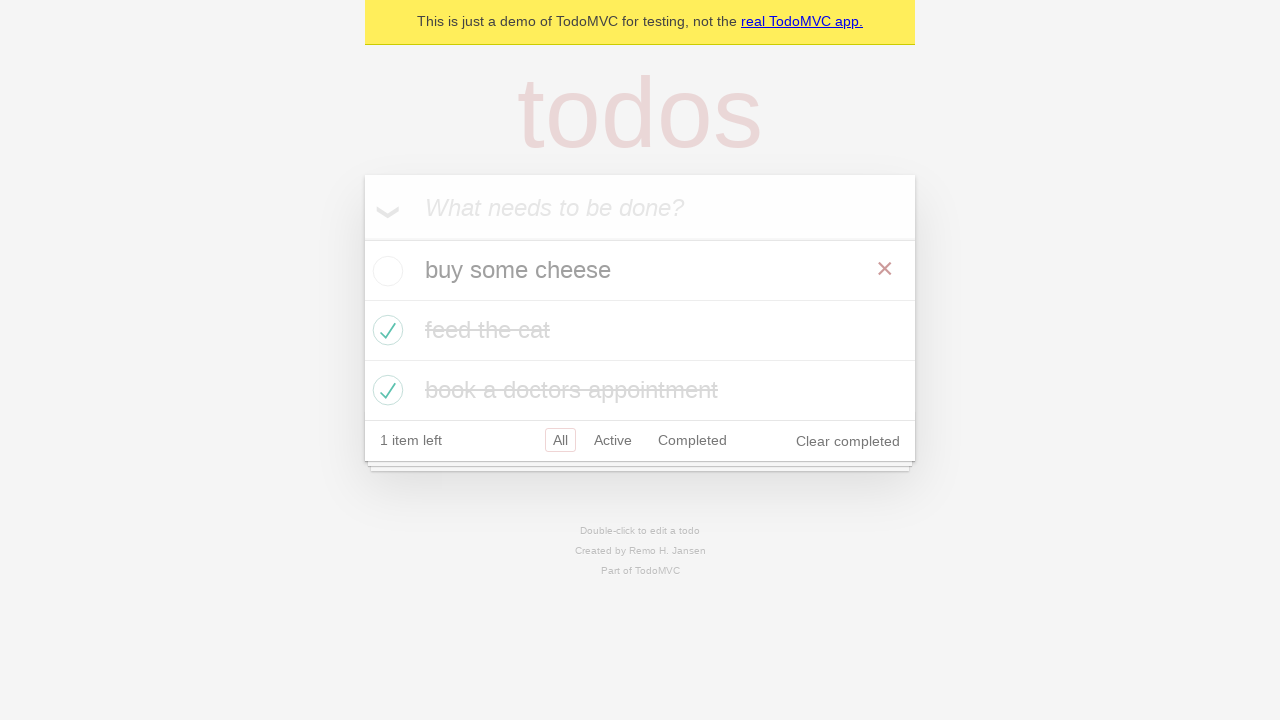

Checked the first todo checkbox again at (385, 271) on internal:testid=[data-testid="todo-item"s] >> nth=0 >> internal:role=checkbox
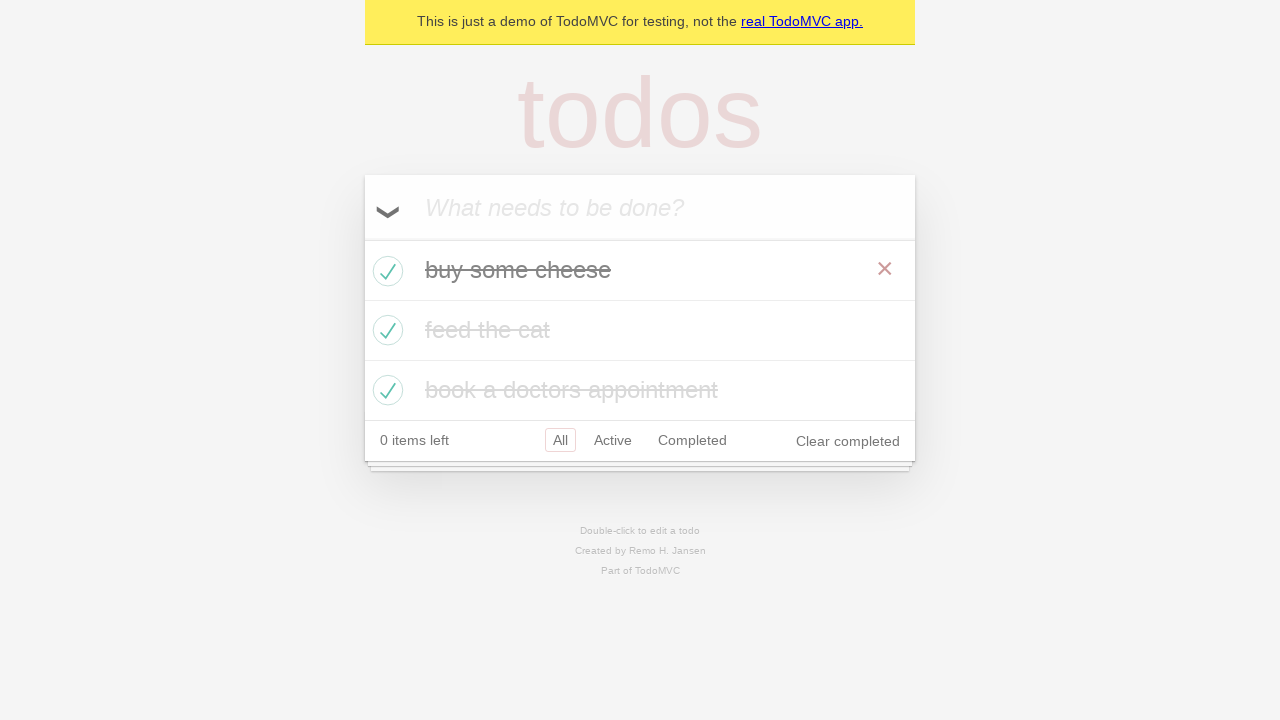

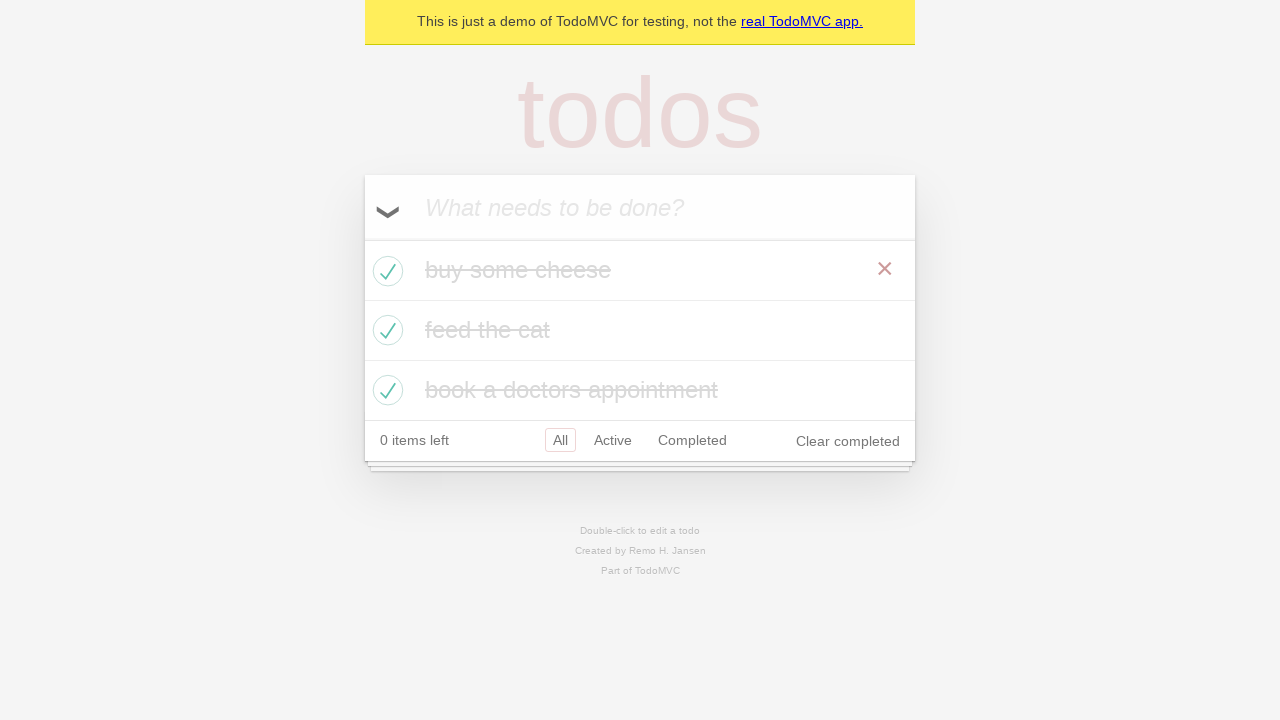